Tests sorting a numeric column (Due) in ascending order by clicking the column header and verifying the values are sorted correctly.

Starting URL: http://the-internet.herokuapp.com/tables

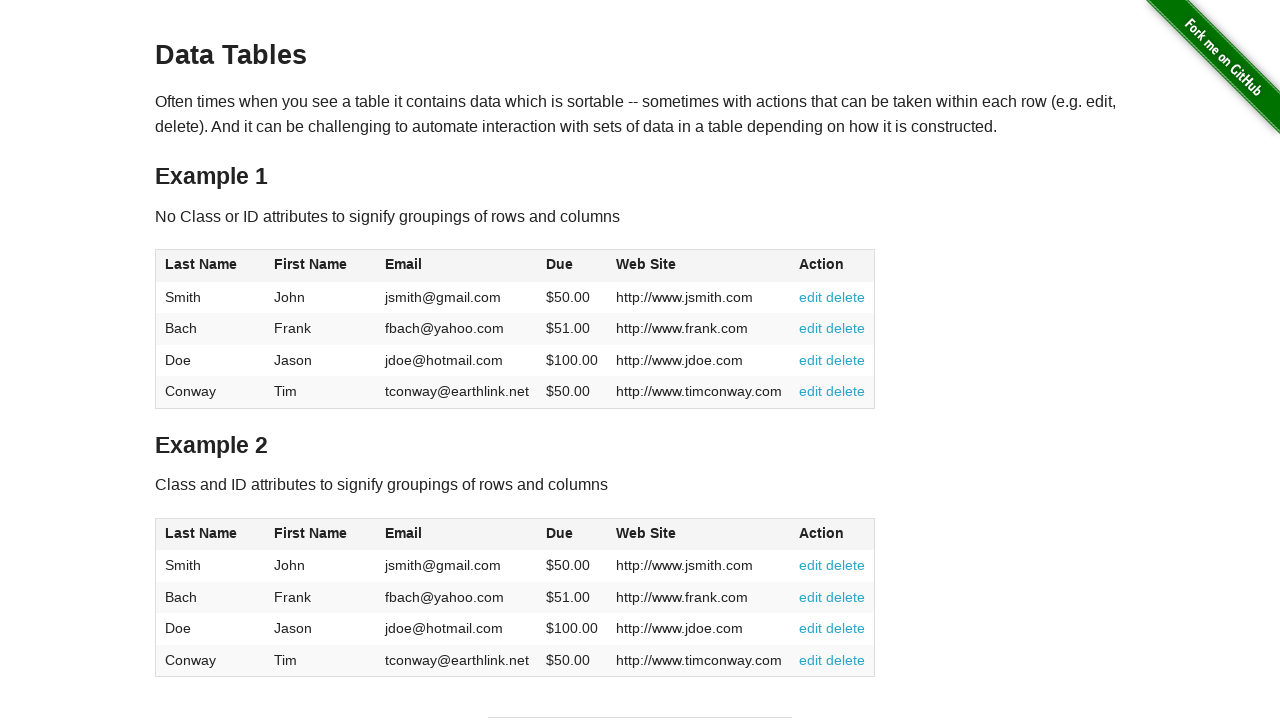

Clicked Due column header to sort in ascending order at (572, 266) on #table1 thead tr th:nth-child(4)
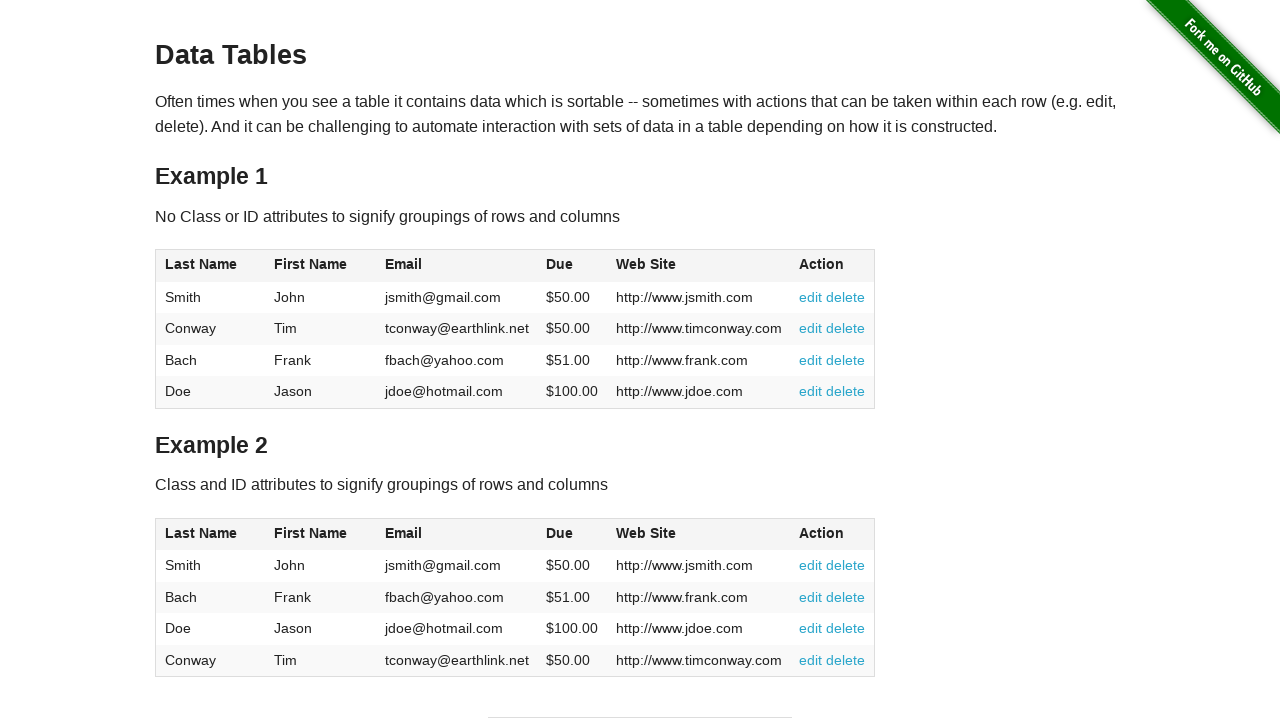

Due column cells loaded and are available
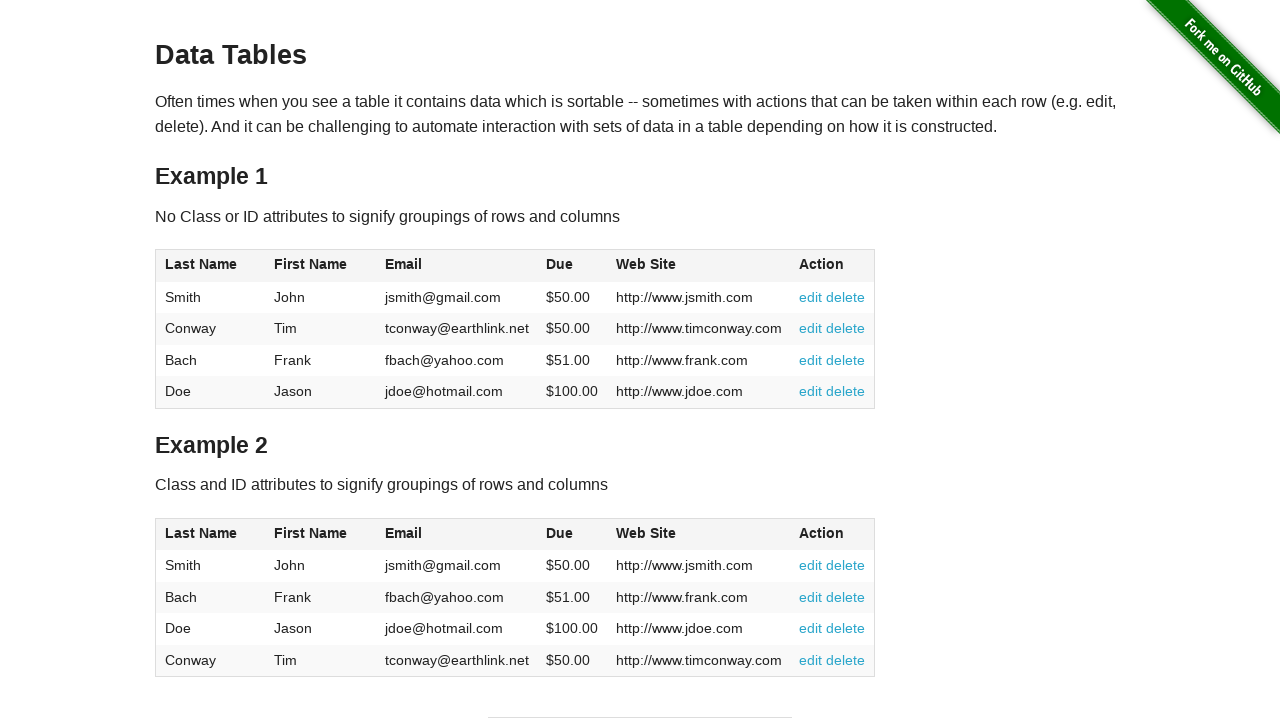

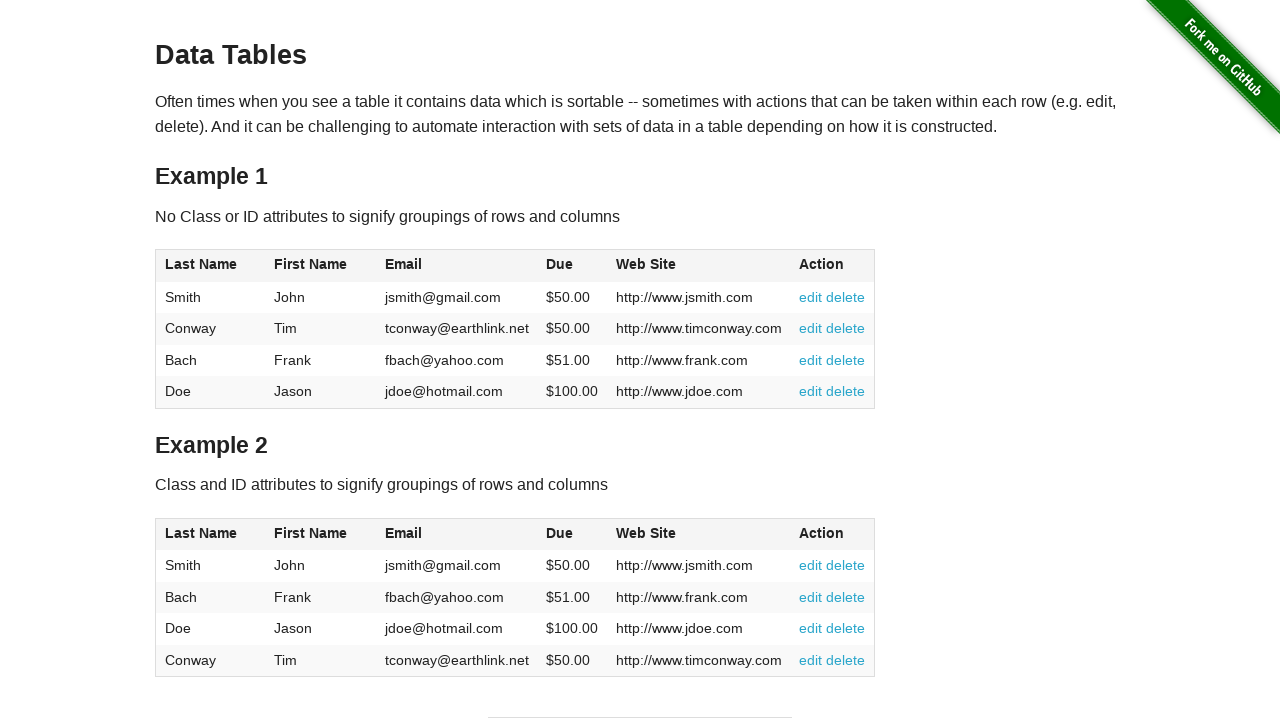